Tests dropdown selection by selecting an option using index (3rd option) from the old select menu

Starting URL: https://demoqa.com/select-menu

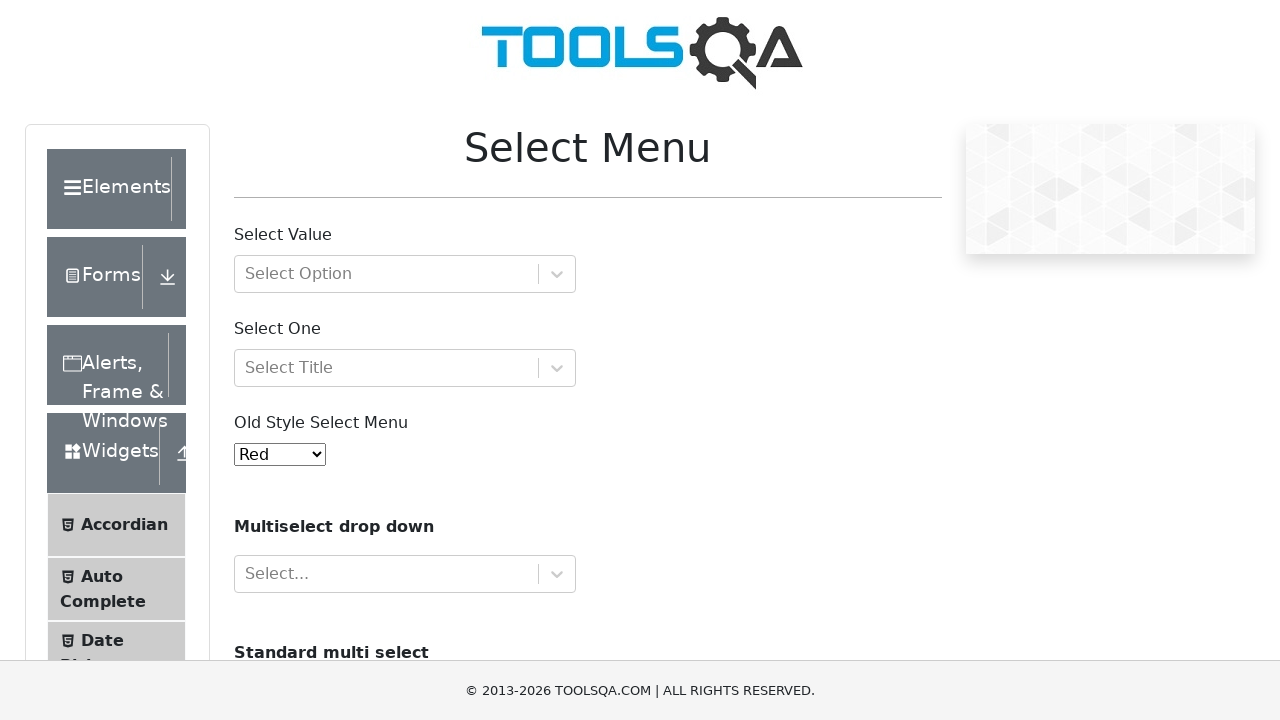

Selected 3rd option (index 3) from old select menu dropdown on #oldSelectMenu
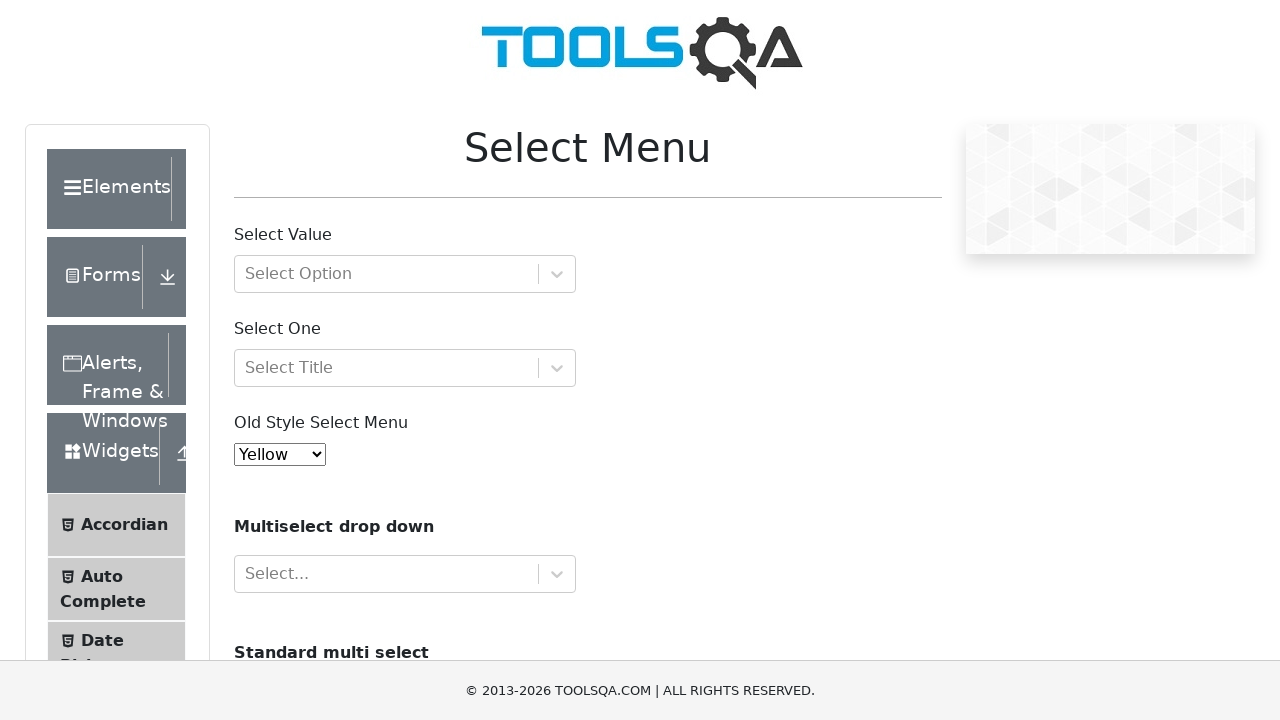

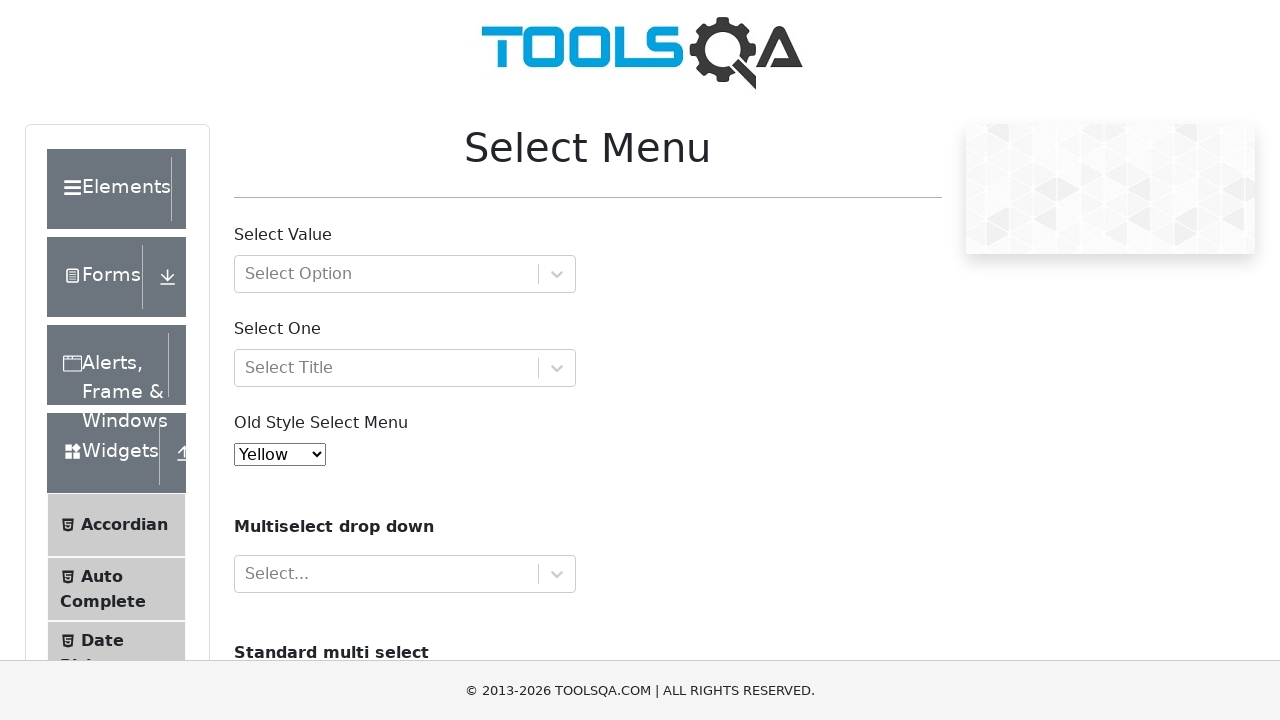